Navigates to Walla news website and verifies the page loads by checking the title

Starting URL: http://www.walla.co.il

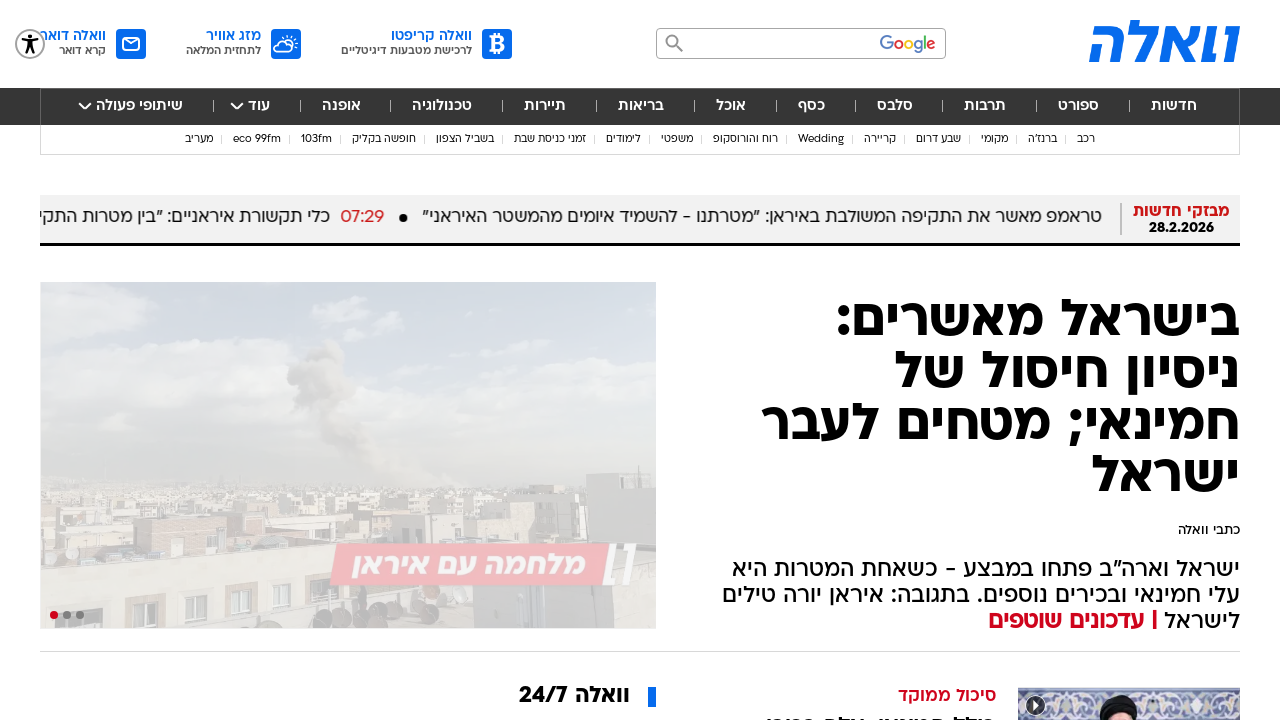

Waited for page to reach domcontentloaded state
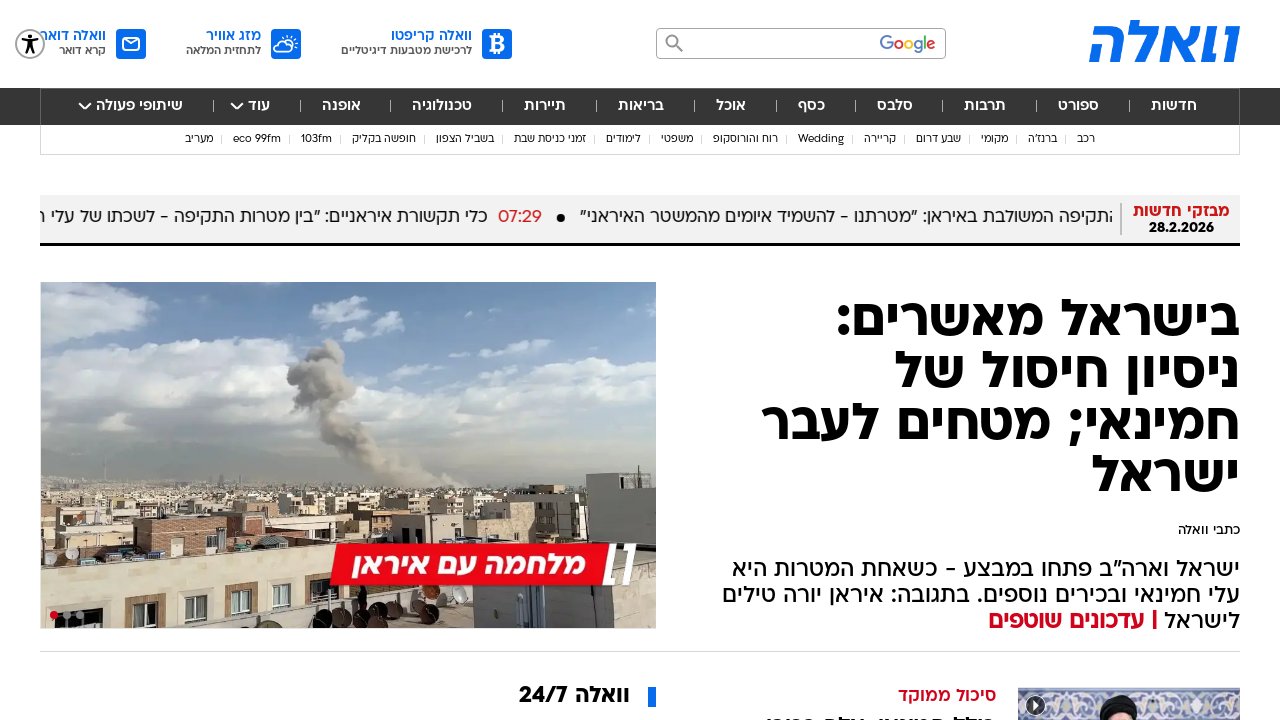

Retrieved and printed page title
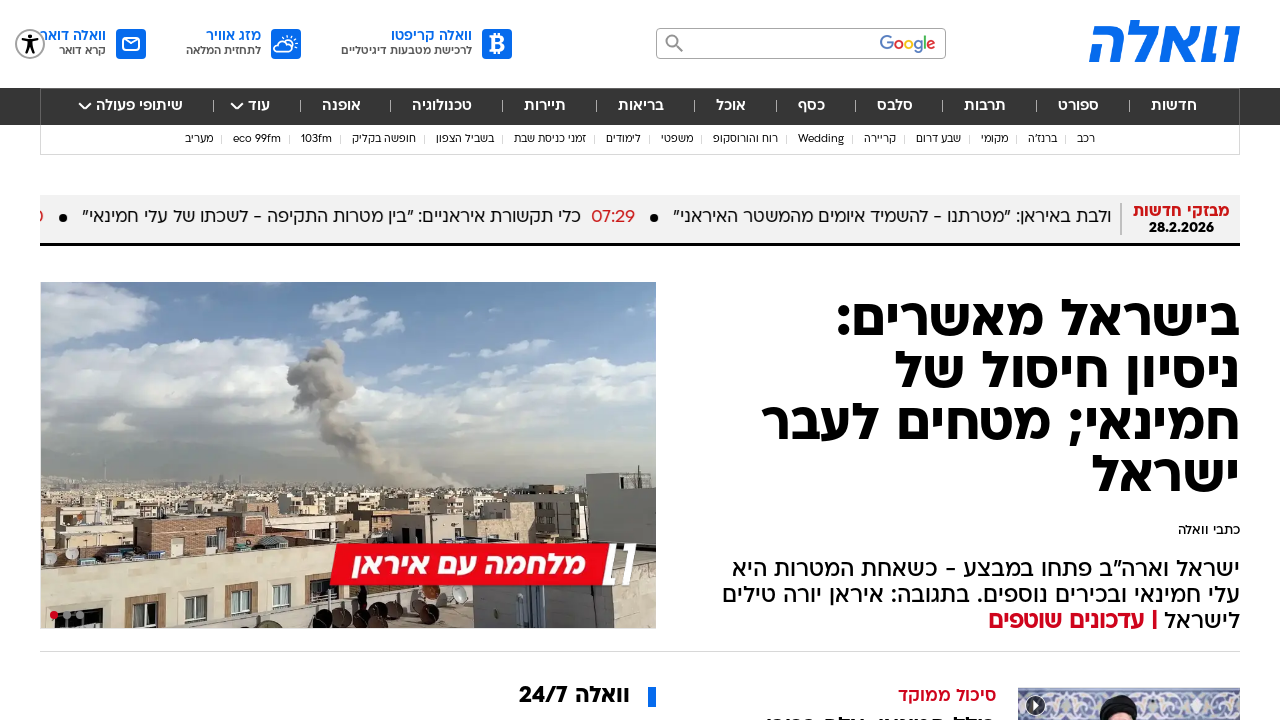

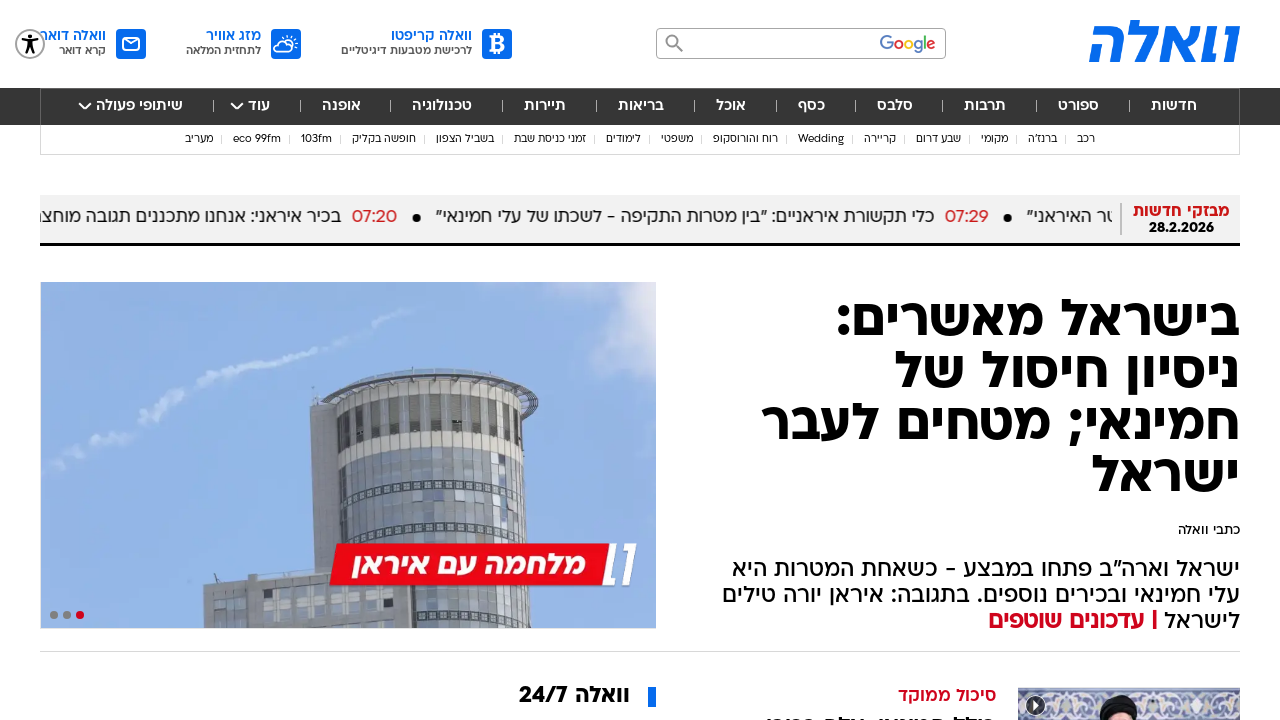